Tests that entering a valid number (81) calculates the square root correctly and shows it in an alert

Starting URL: https://kristinek.github.io/site/tasks/task1

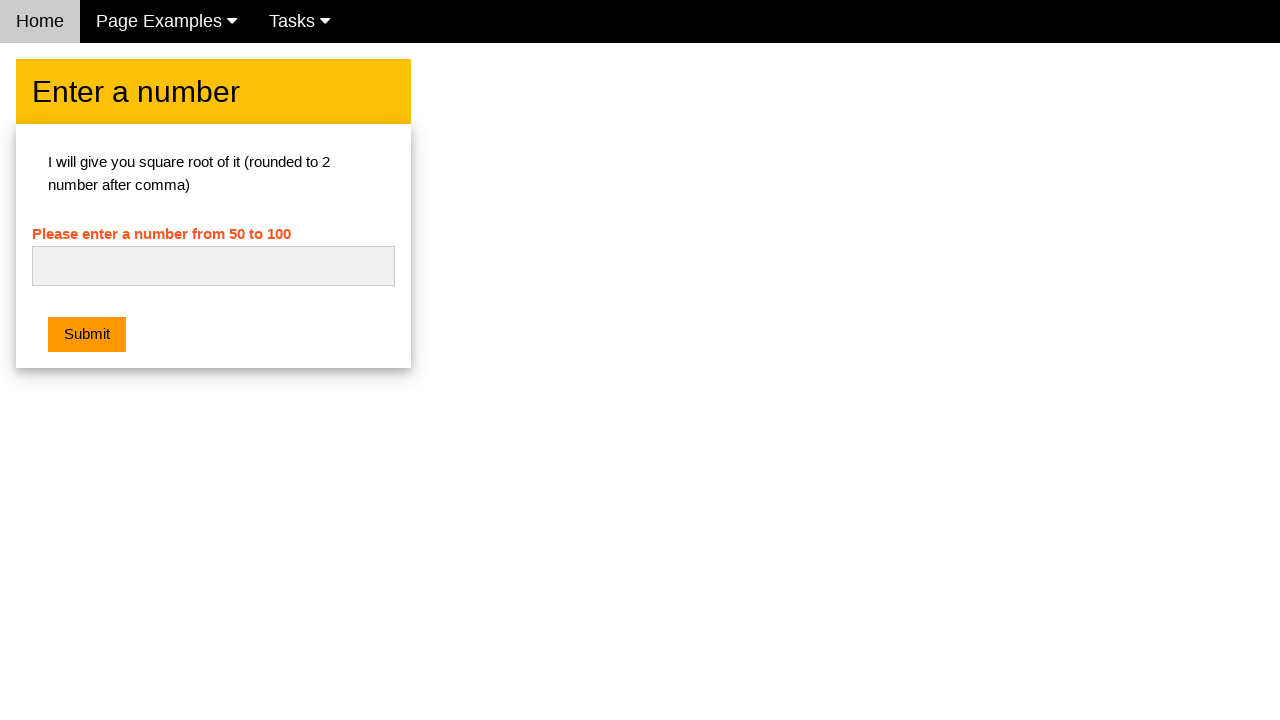

Entered '81' into the number input field on #numb
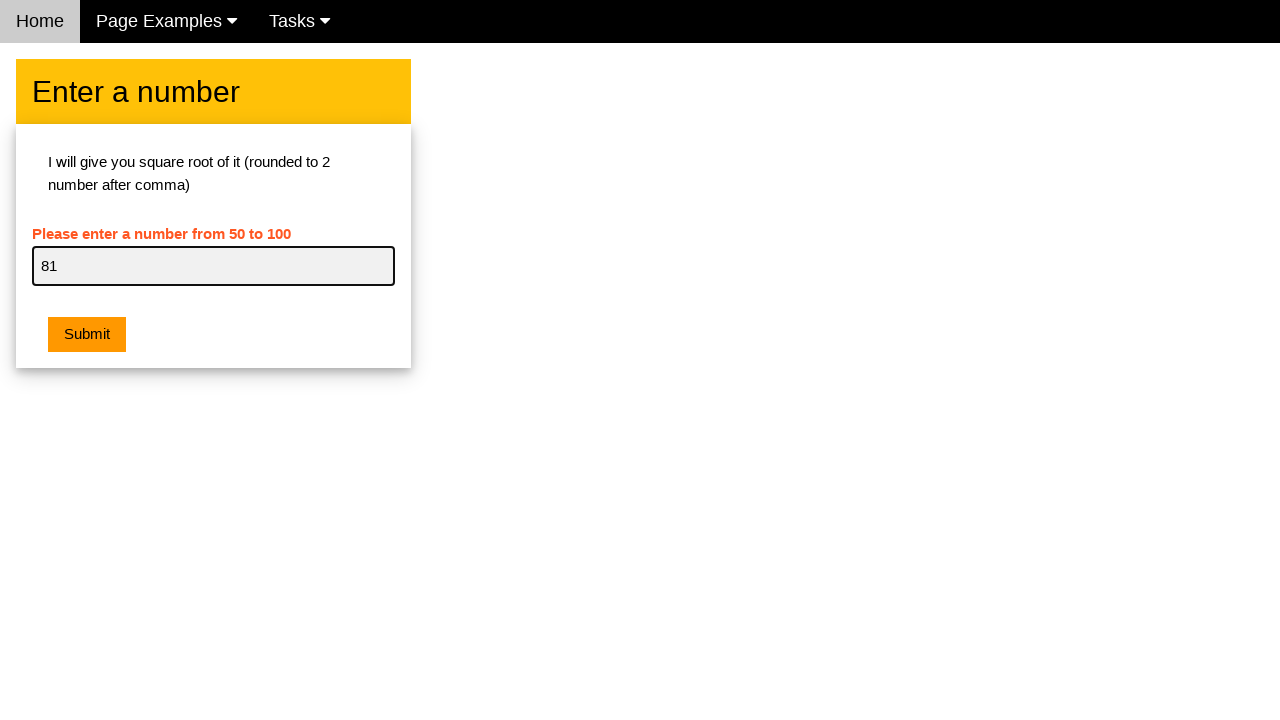

Clicked the submit button at (87, 335) on .w3-orange
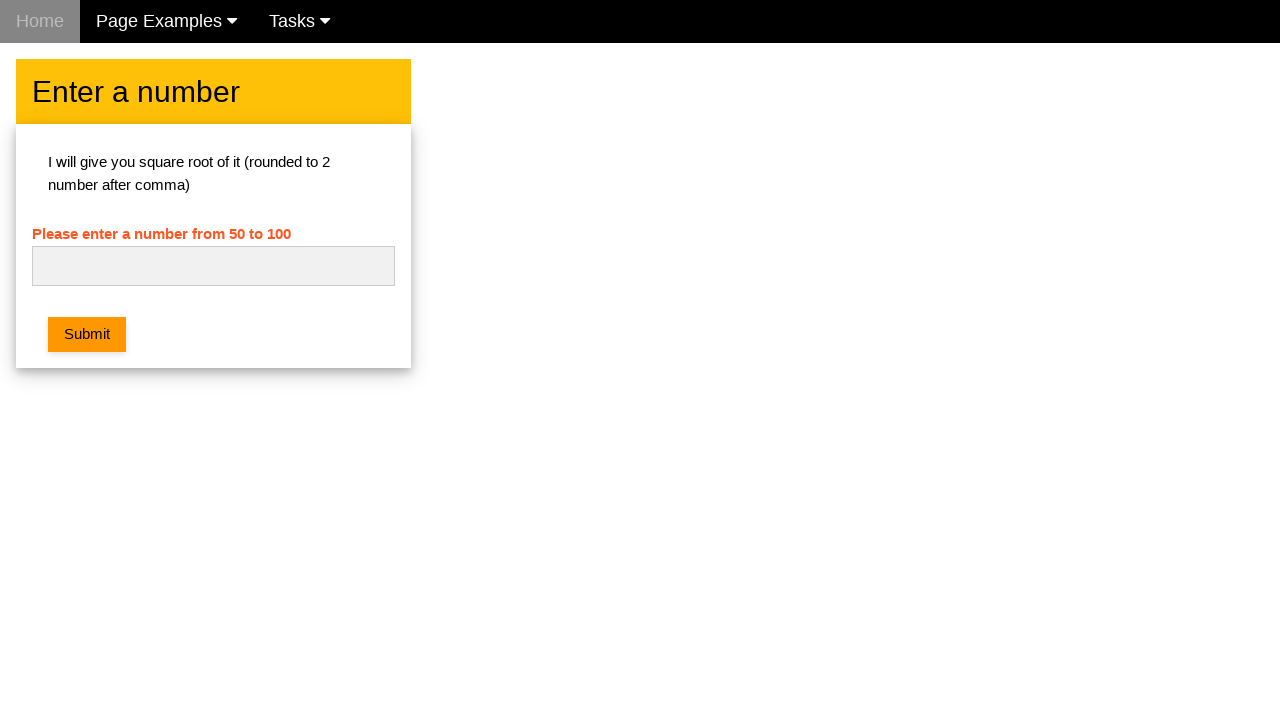

Set up dialog handler to accept alert
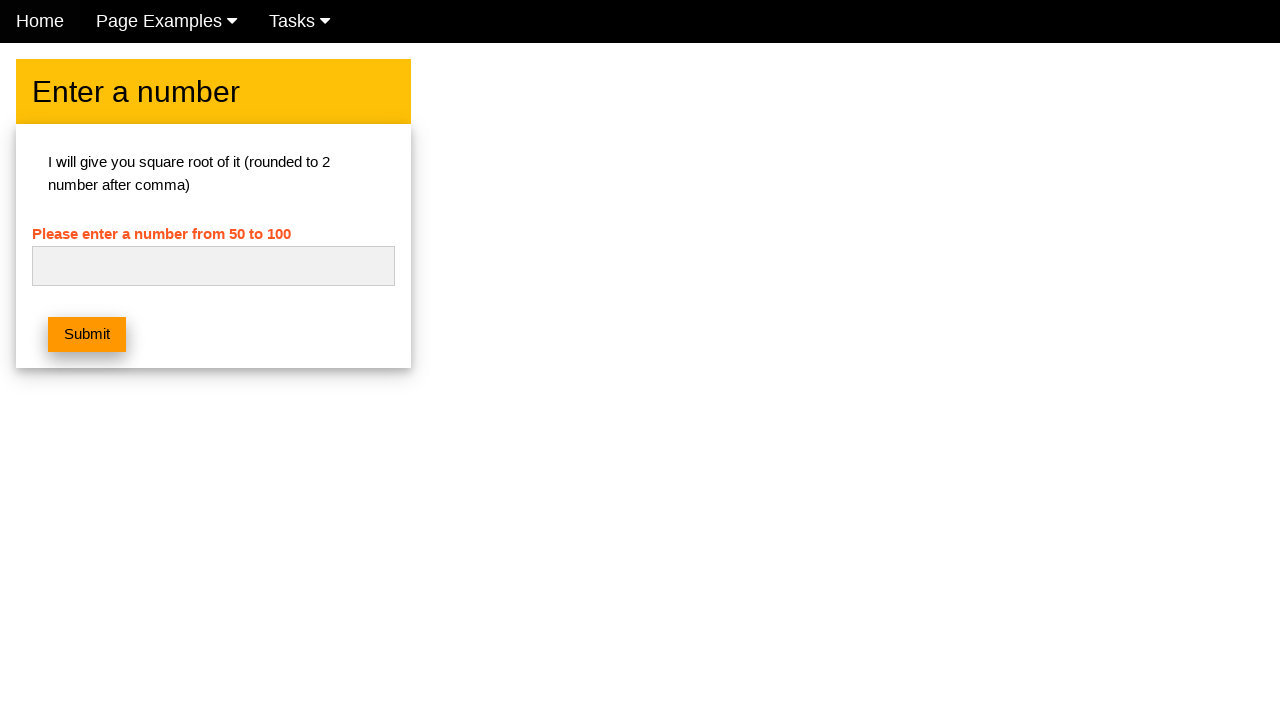

Waited 500ms for alert to be processed
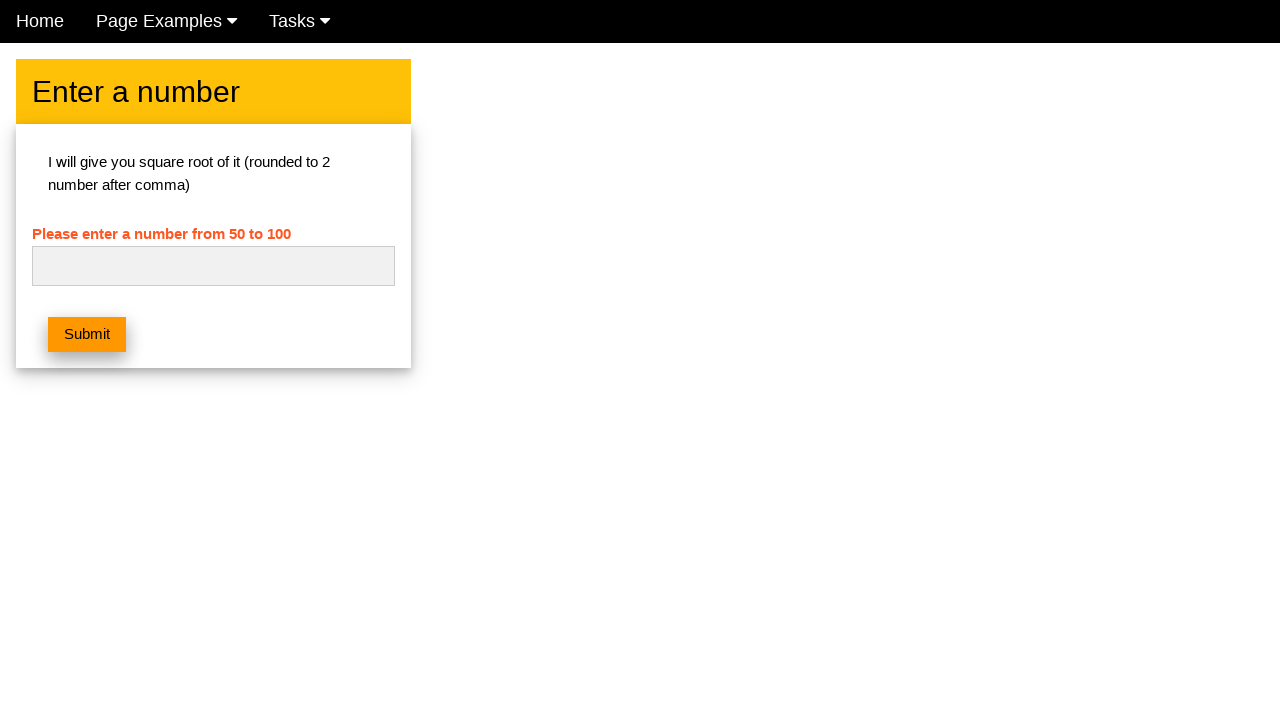

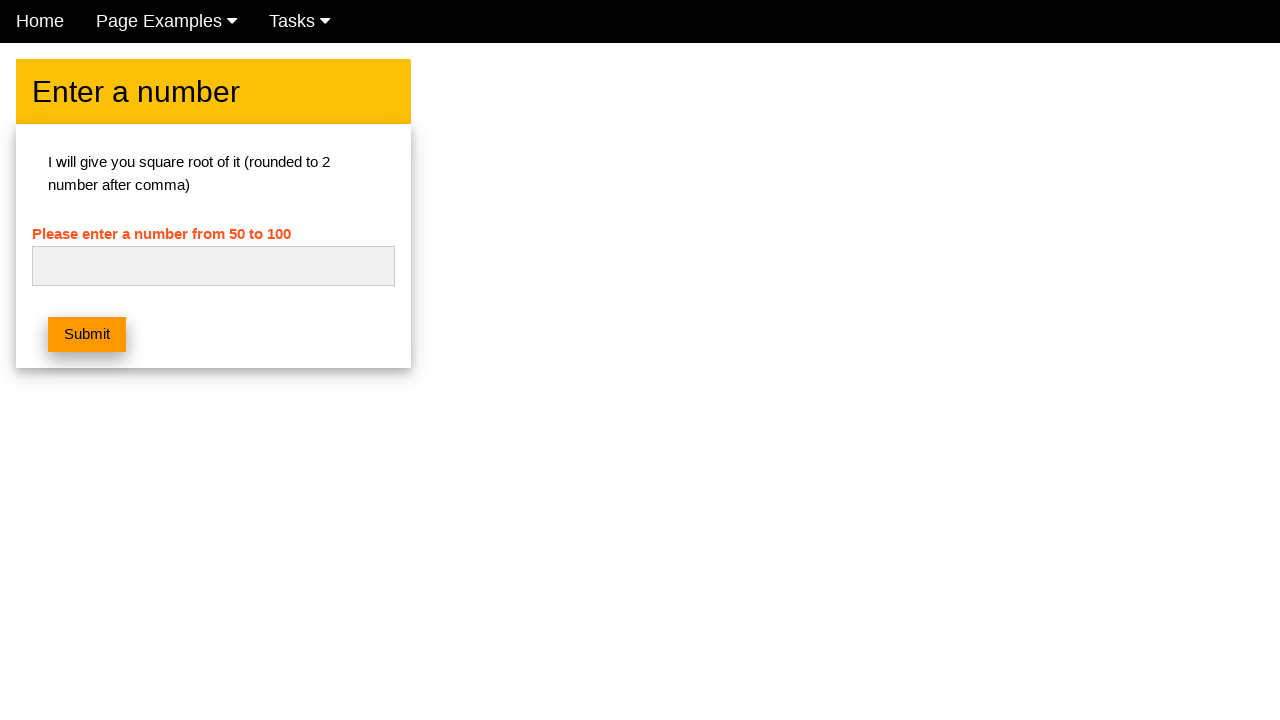